Tests clicking an adder button and waiting for a new box element to appear

Starting URL: https://www.selenium.dev/selenium/web/dynamic.html

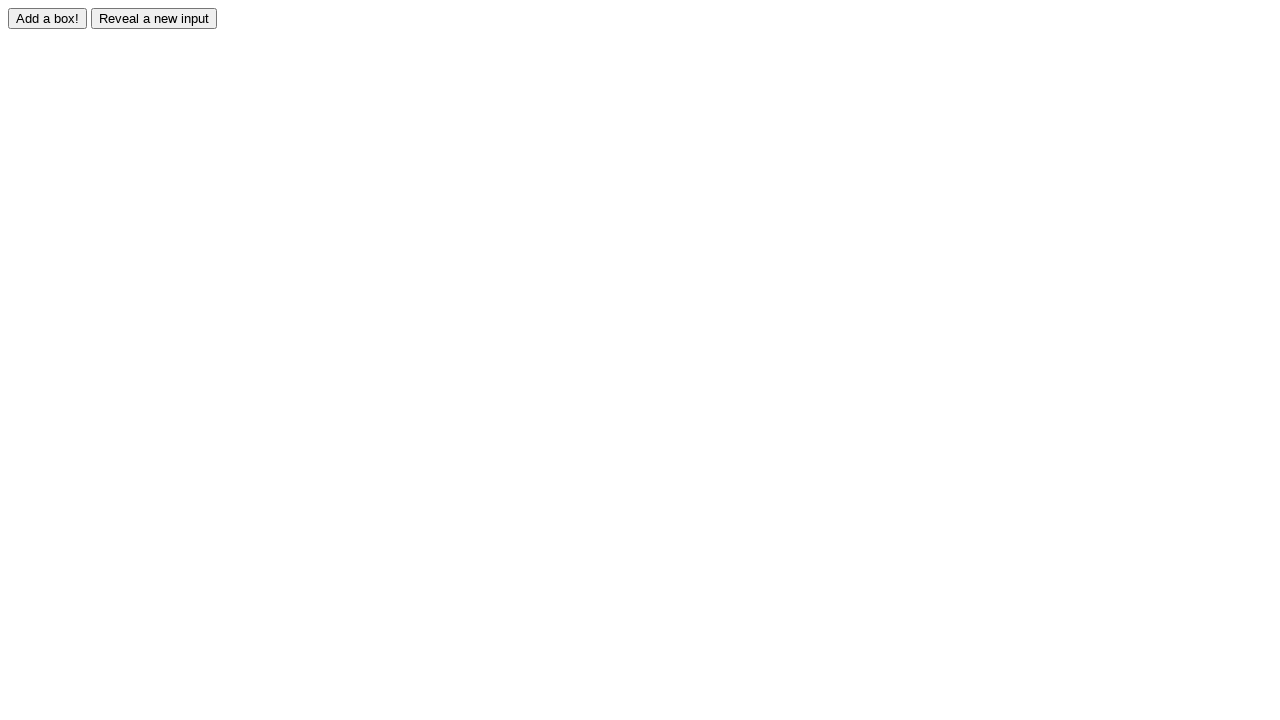

Clicked adder button to create a new box at (48, 18) on #adder
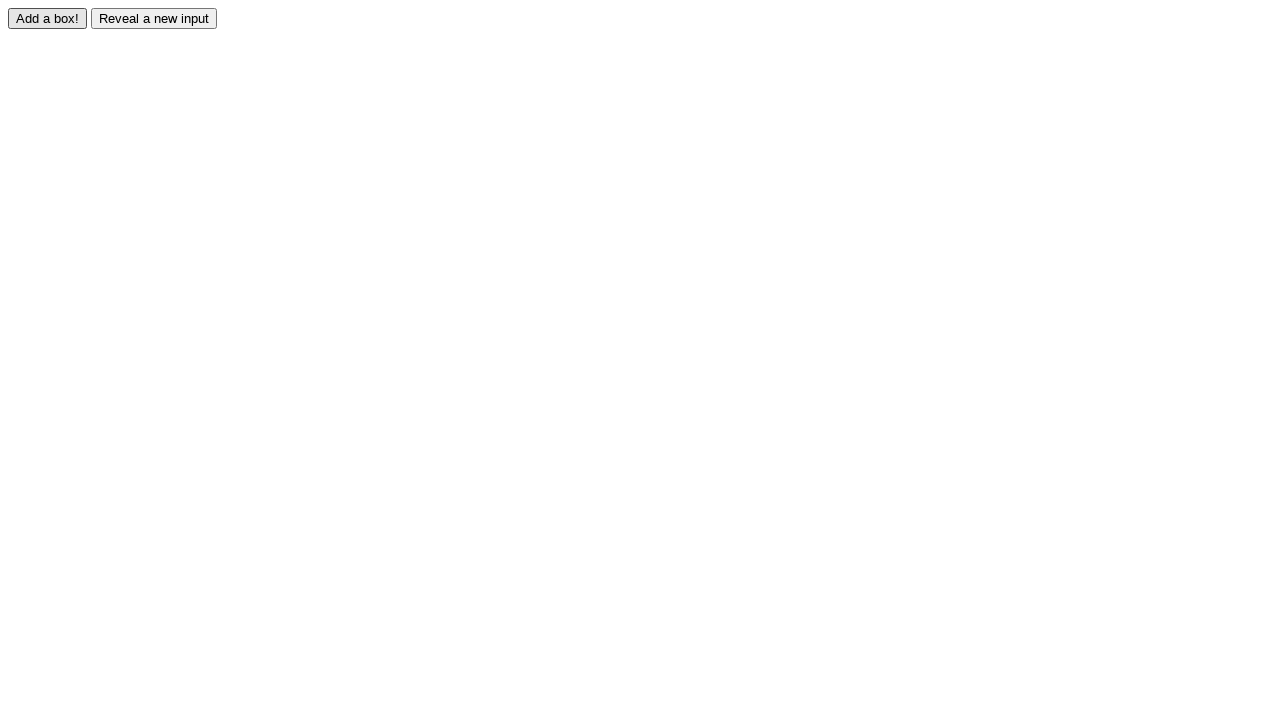

New box element appeared and became visible
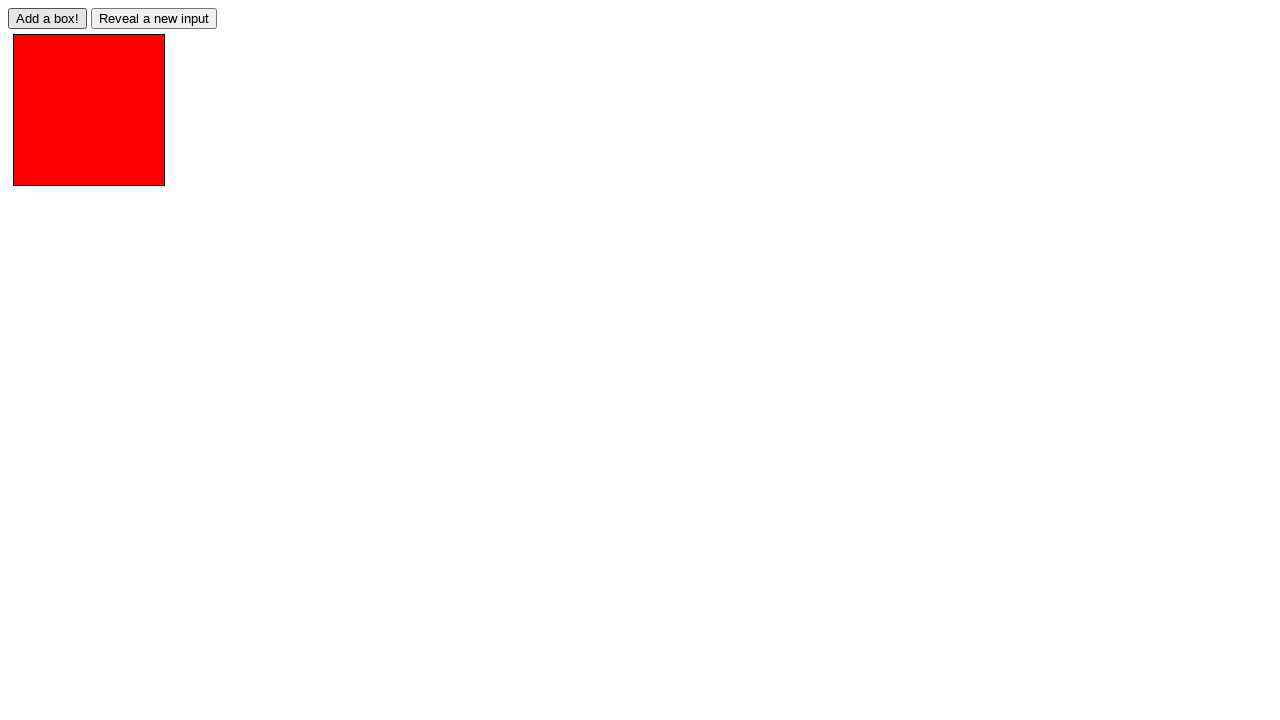

Located the new box element
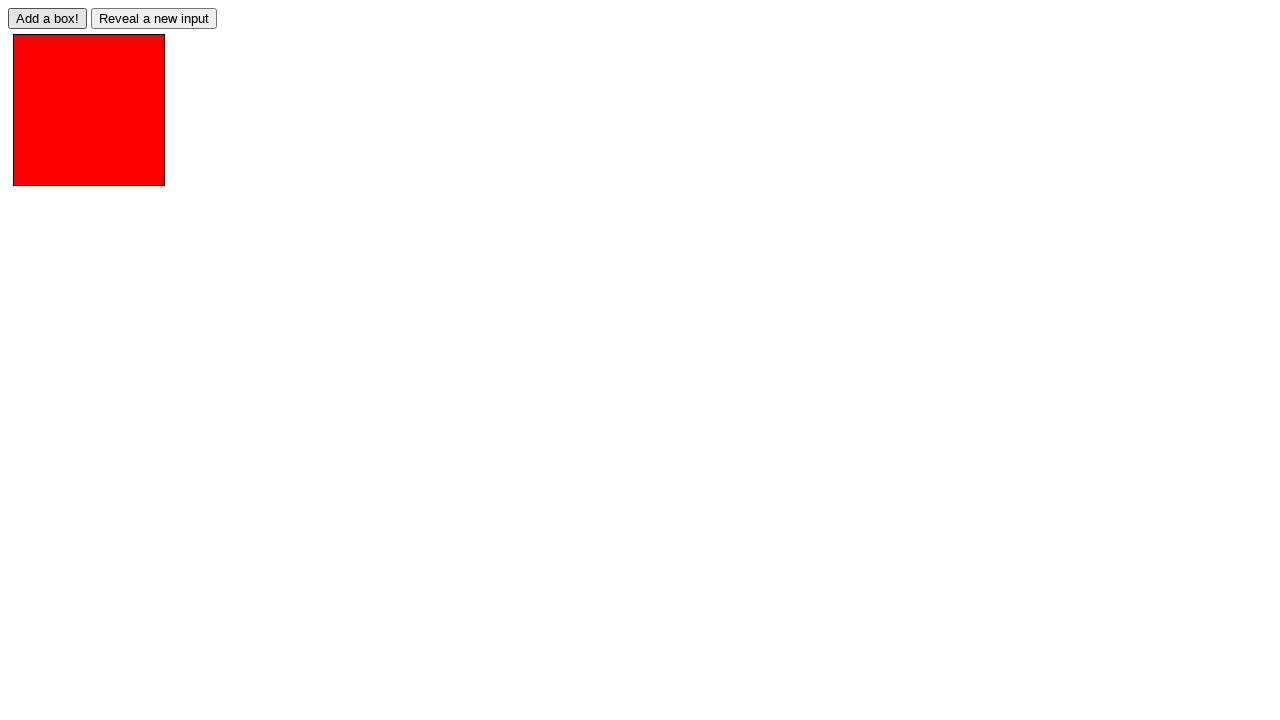

Verified that the new box is visible
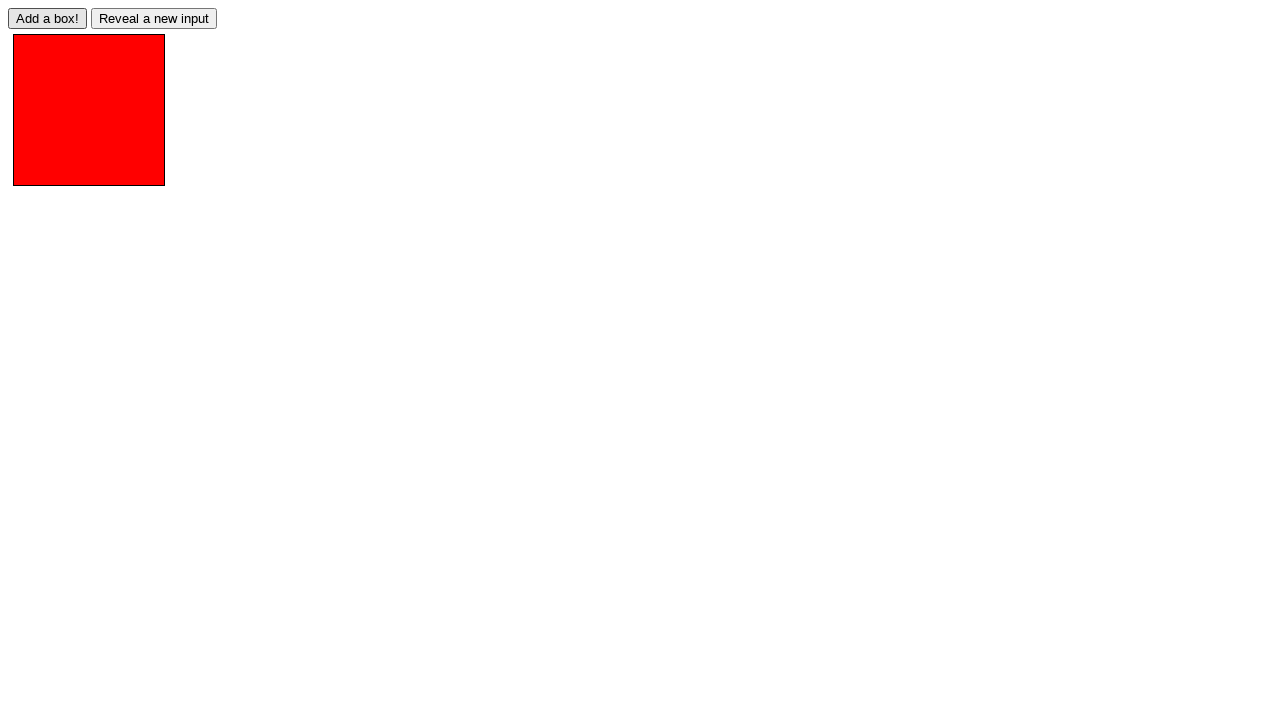

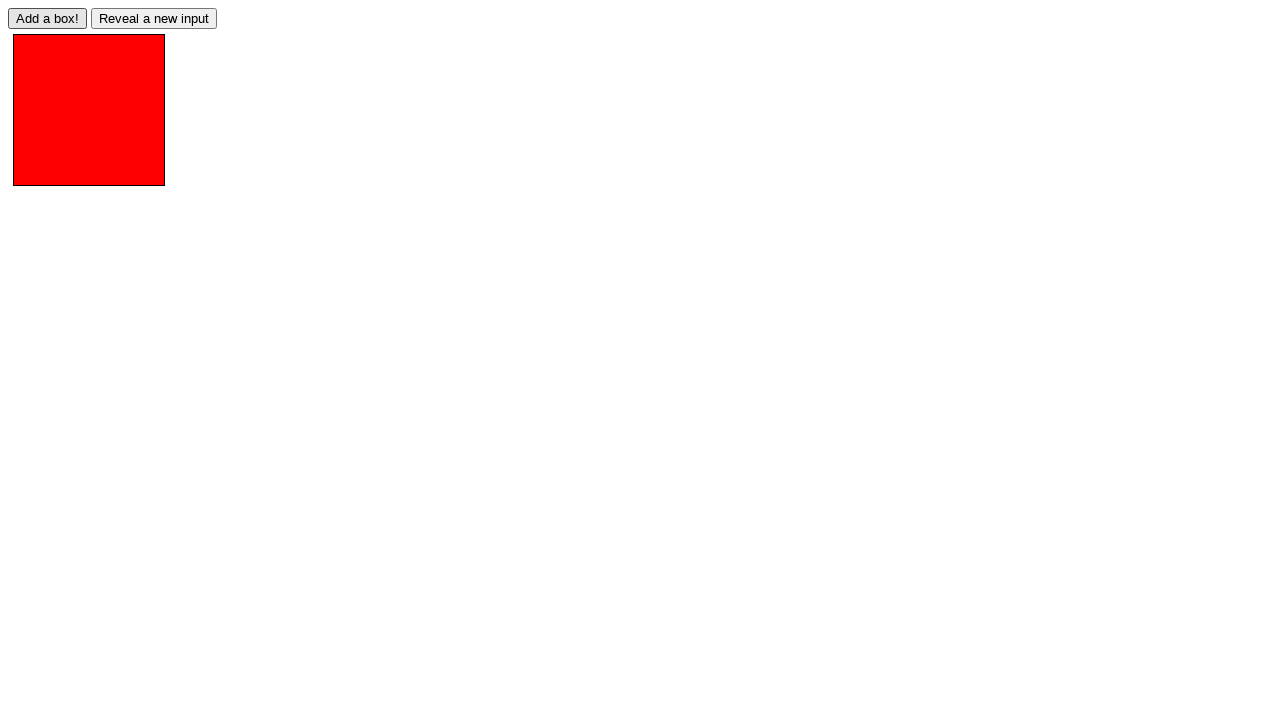